Tests product search functionality by typing a search query and verifying the number of visible products displayed

Starting URL: https://rahulshettyacademy.com/seleniumPractise/#/

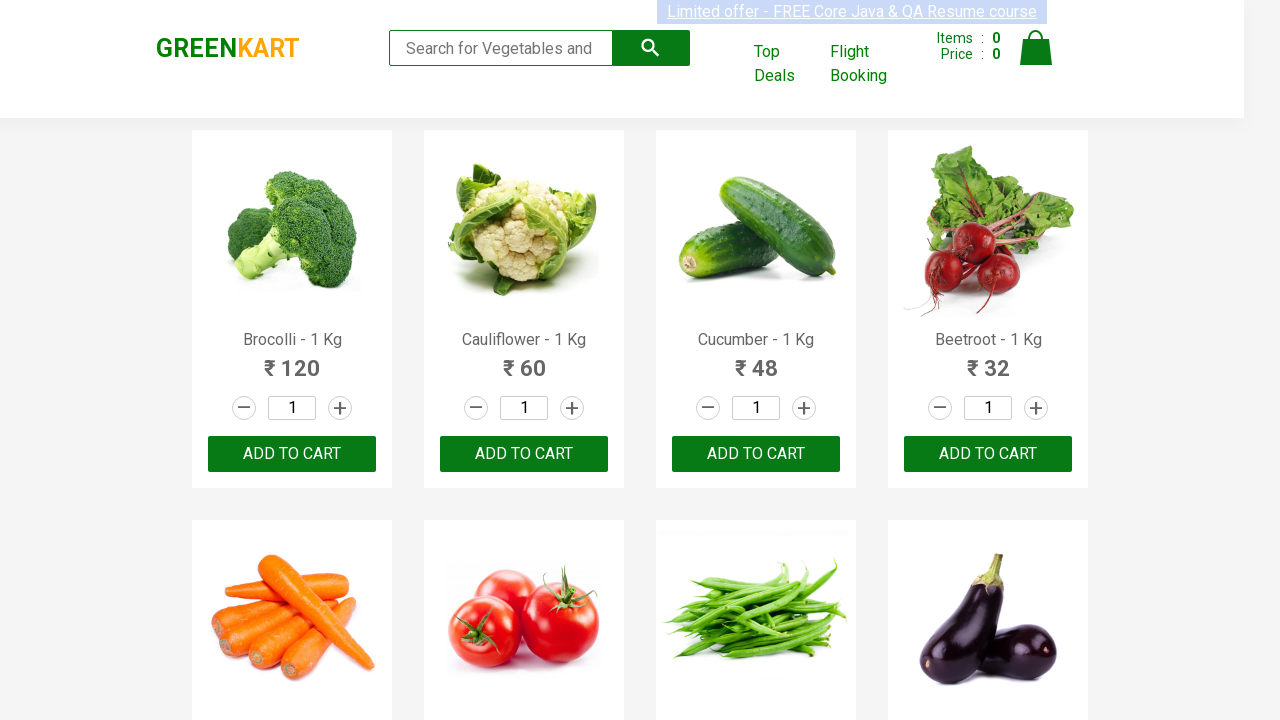

Typed 'ca' into search field on .search-keyword
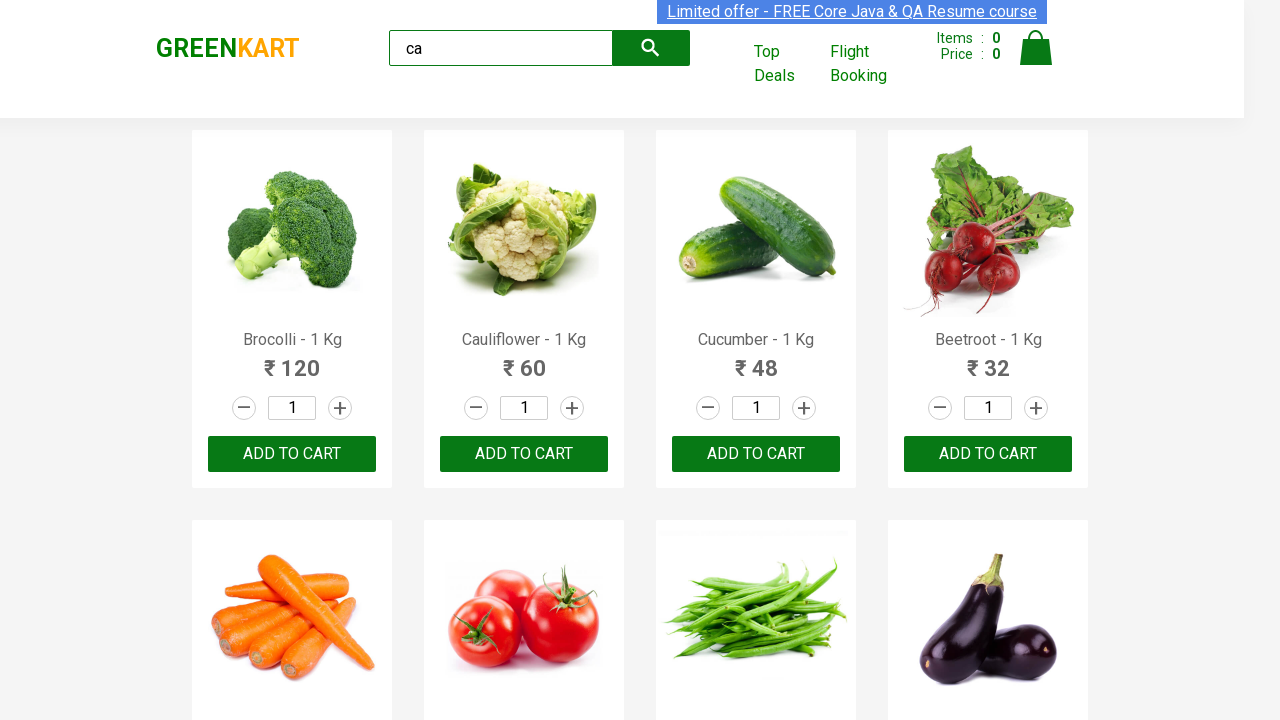

Waited for visible products to load
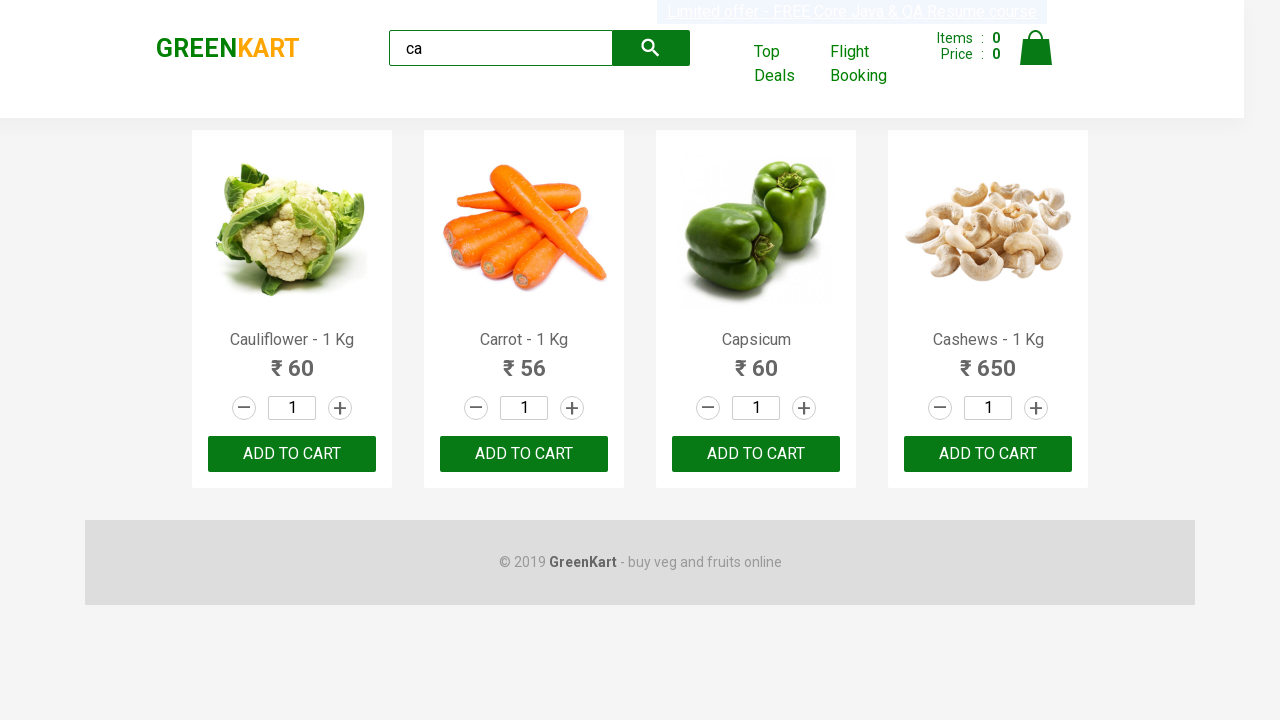

Counted 4 visible products
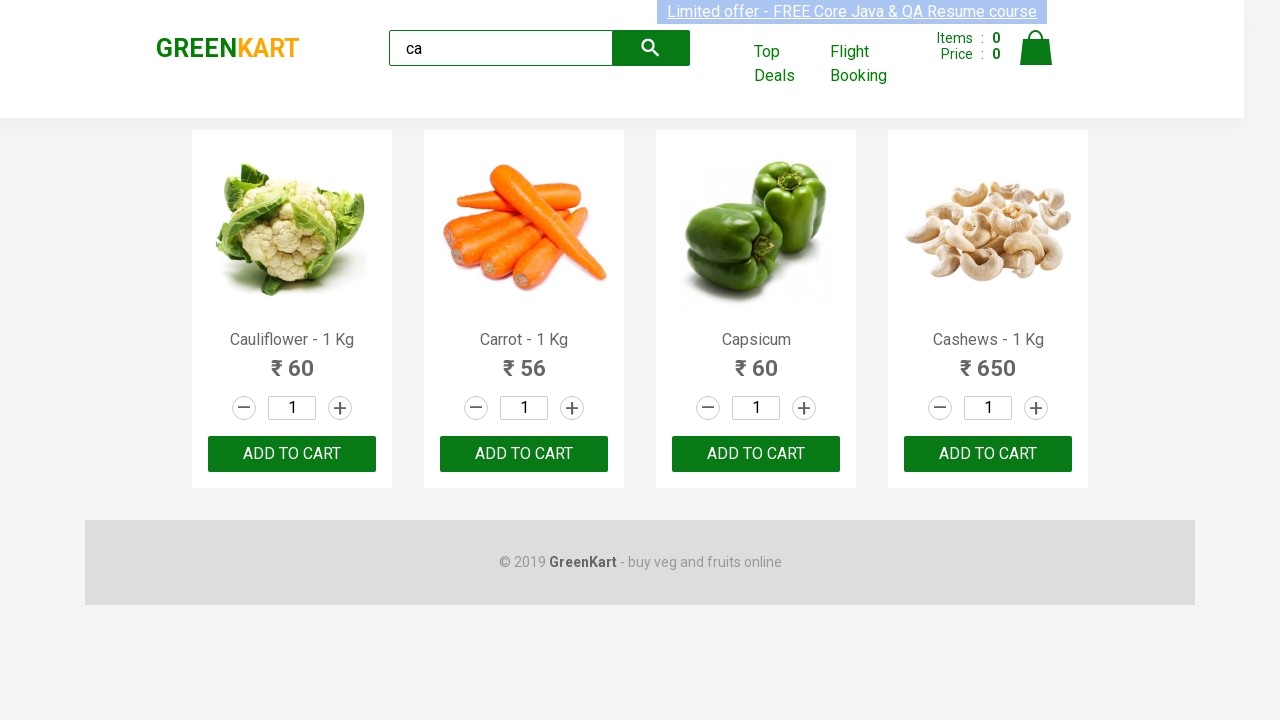

Asserted that 4 visible products are displayed
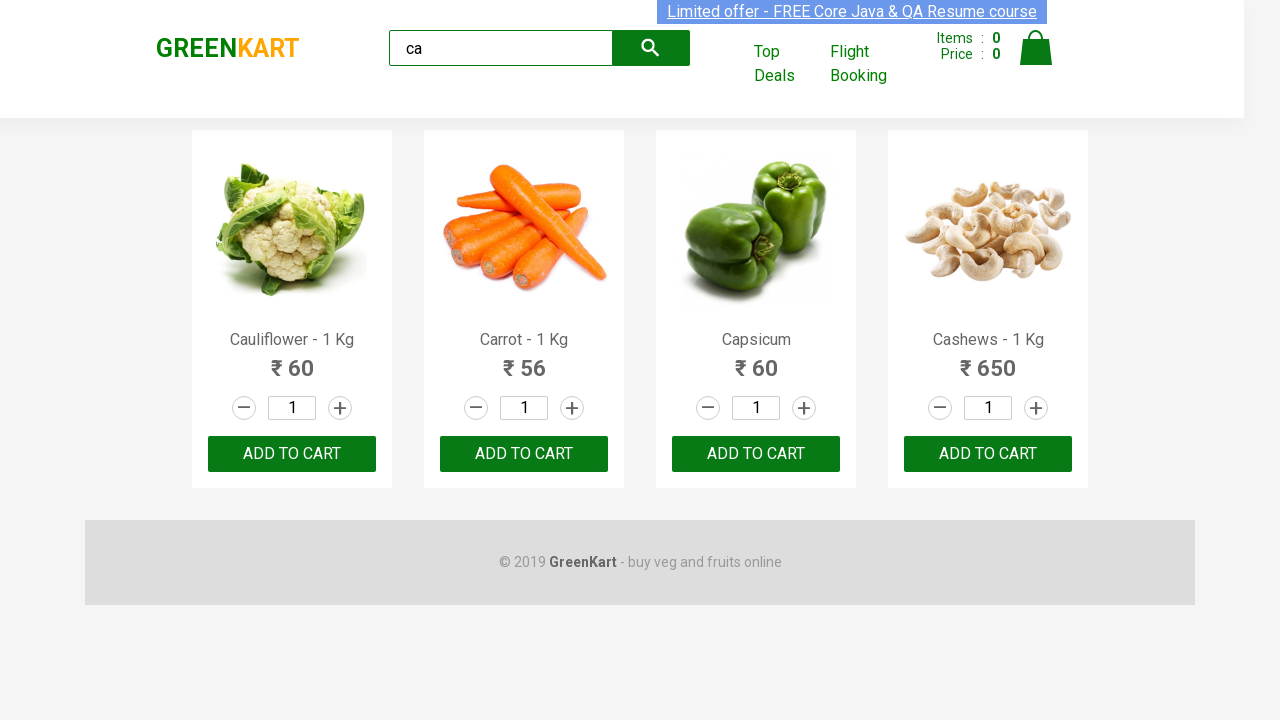

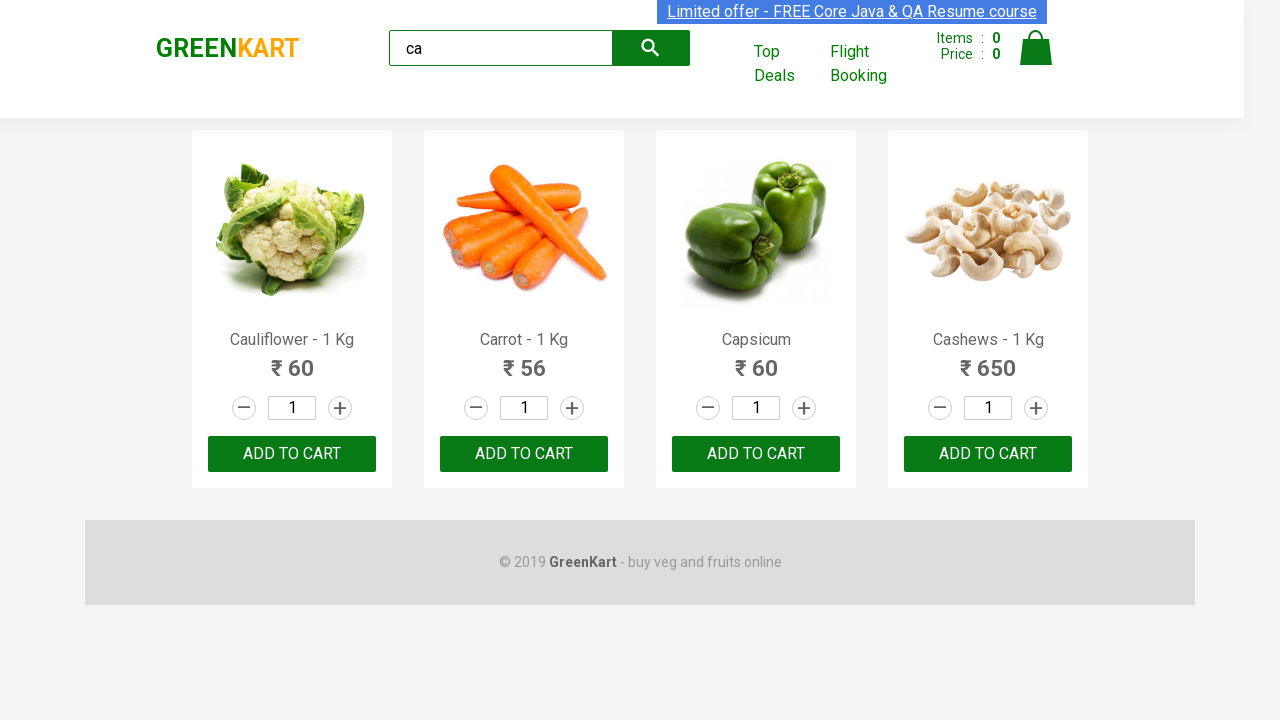